Tests slider widget functionality by navigating to the slider page through a hover menu and dragging the slider element

Starting URL: https://demo.automationtesting.in/Register.html

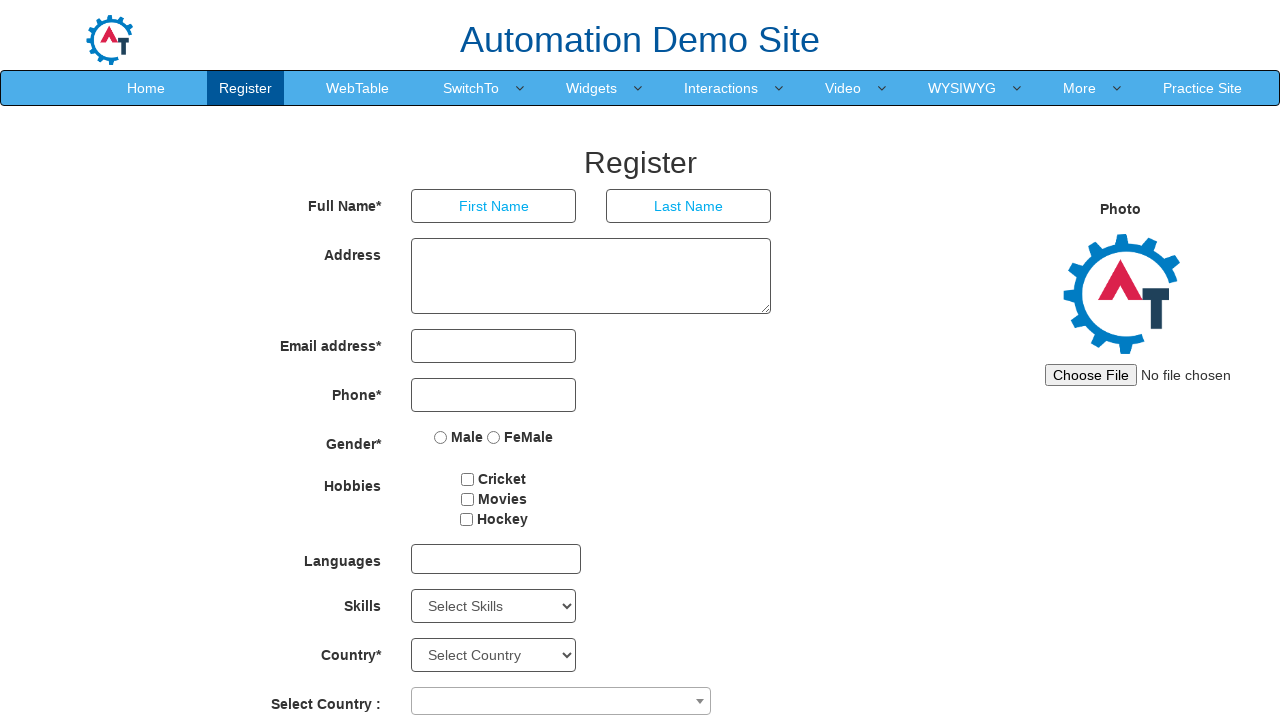

Hovered over Widgets menu button at (592, 88) on a[href='Widgets.html']
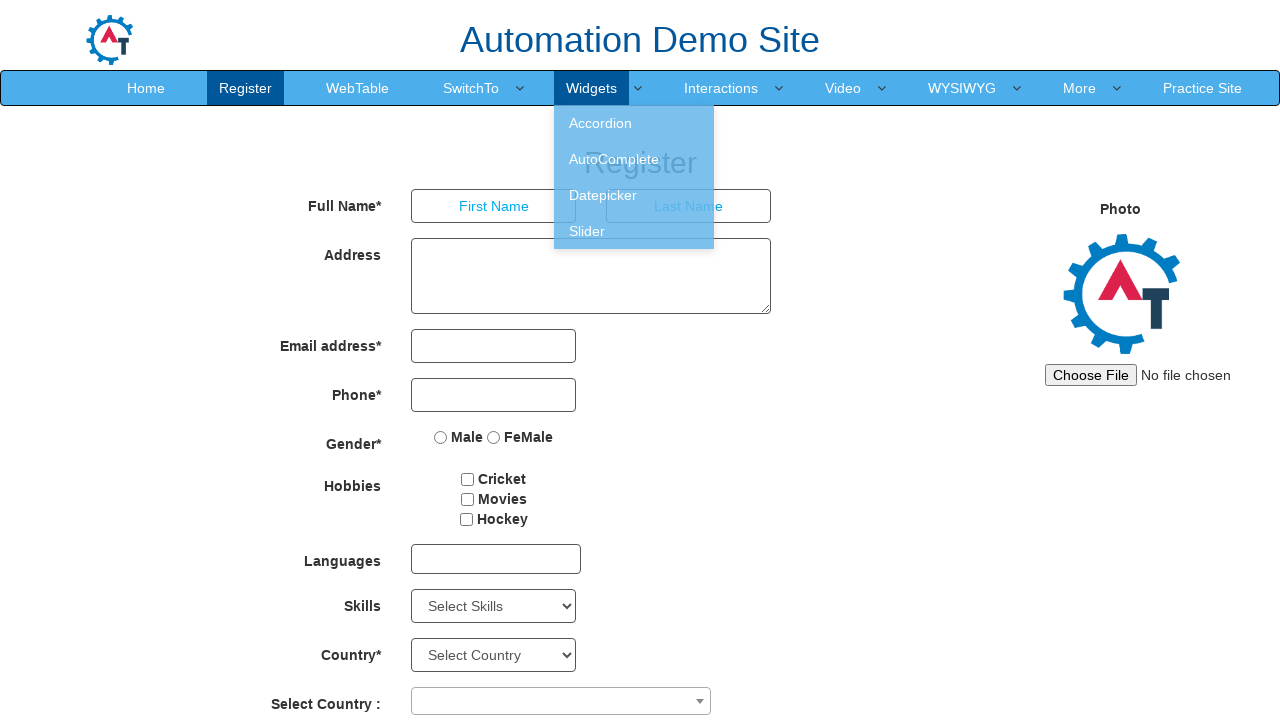

Clicked on Slider submenu option at (634, 231) on a[href='Slider.html']
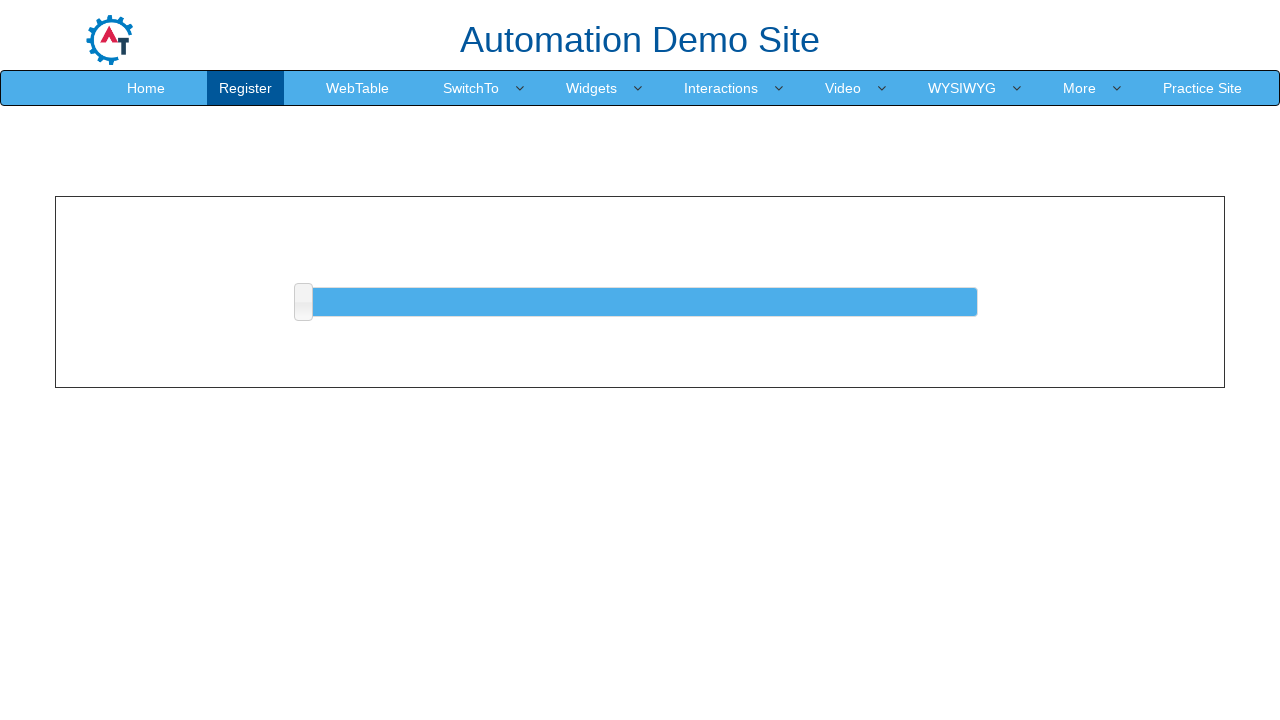

Located slider element on the page
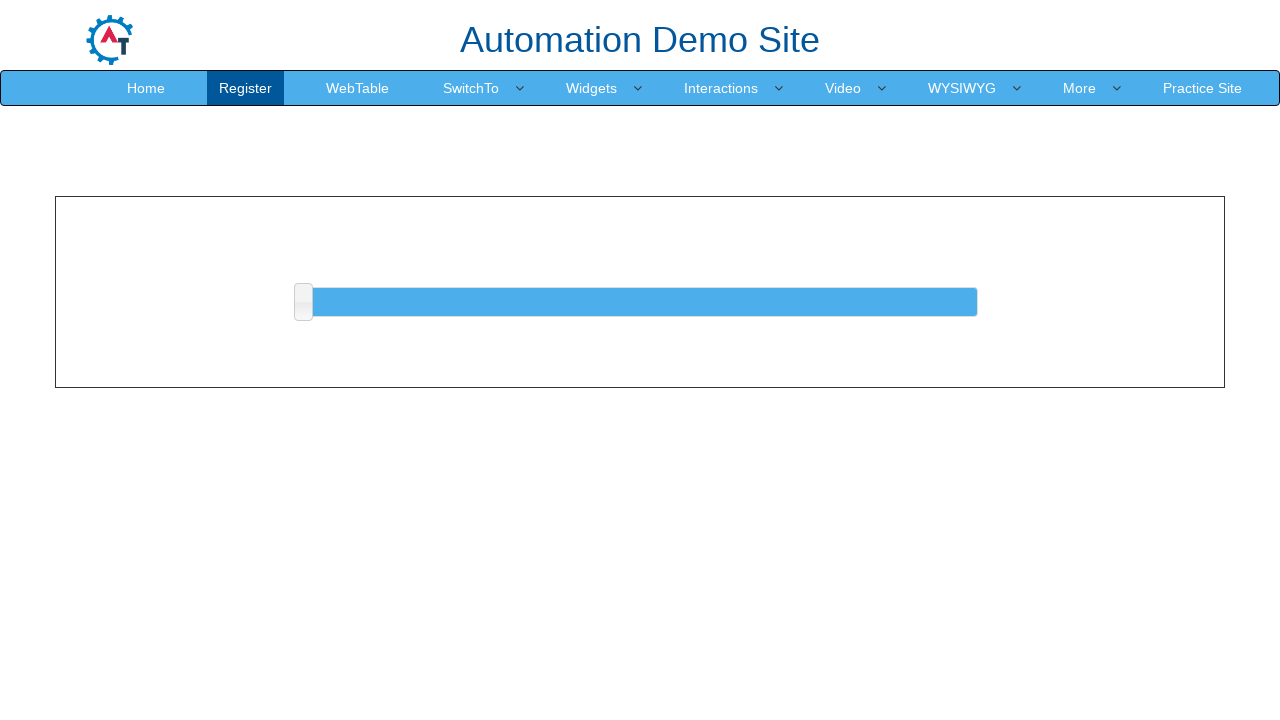

Dragged slider 300 pixels to the right at (603, 288)
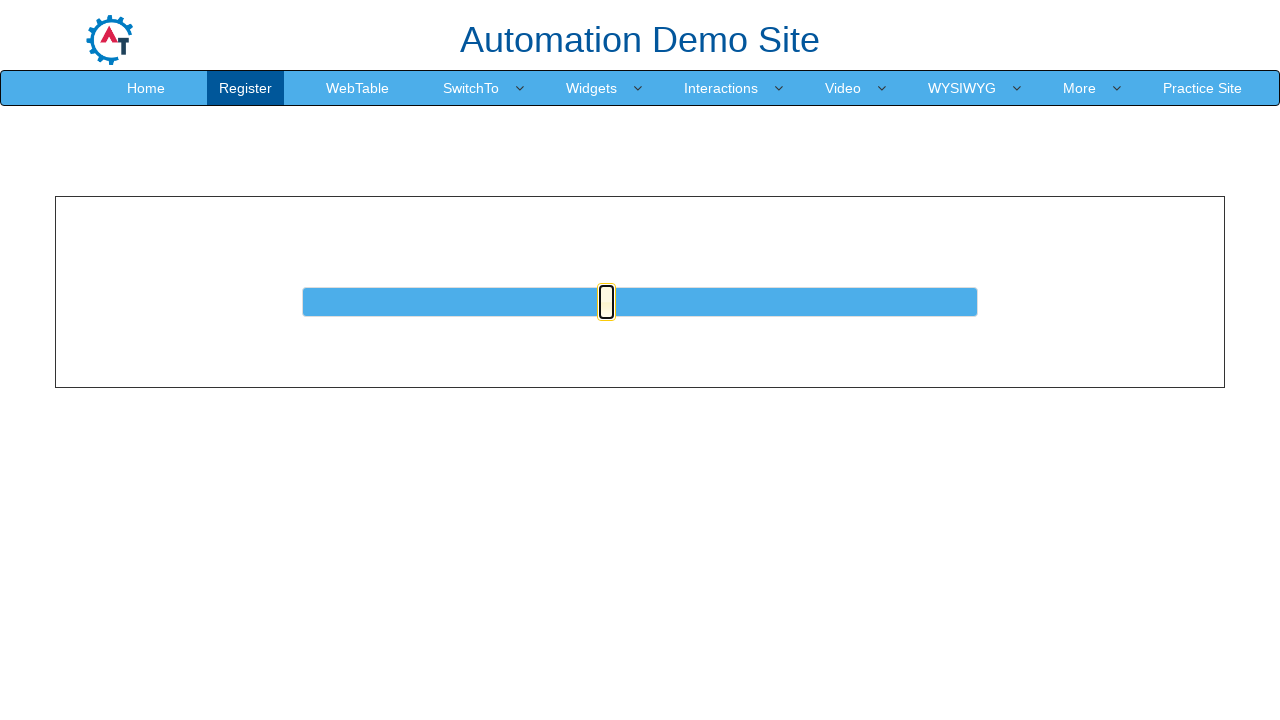

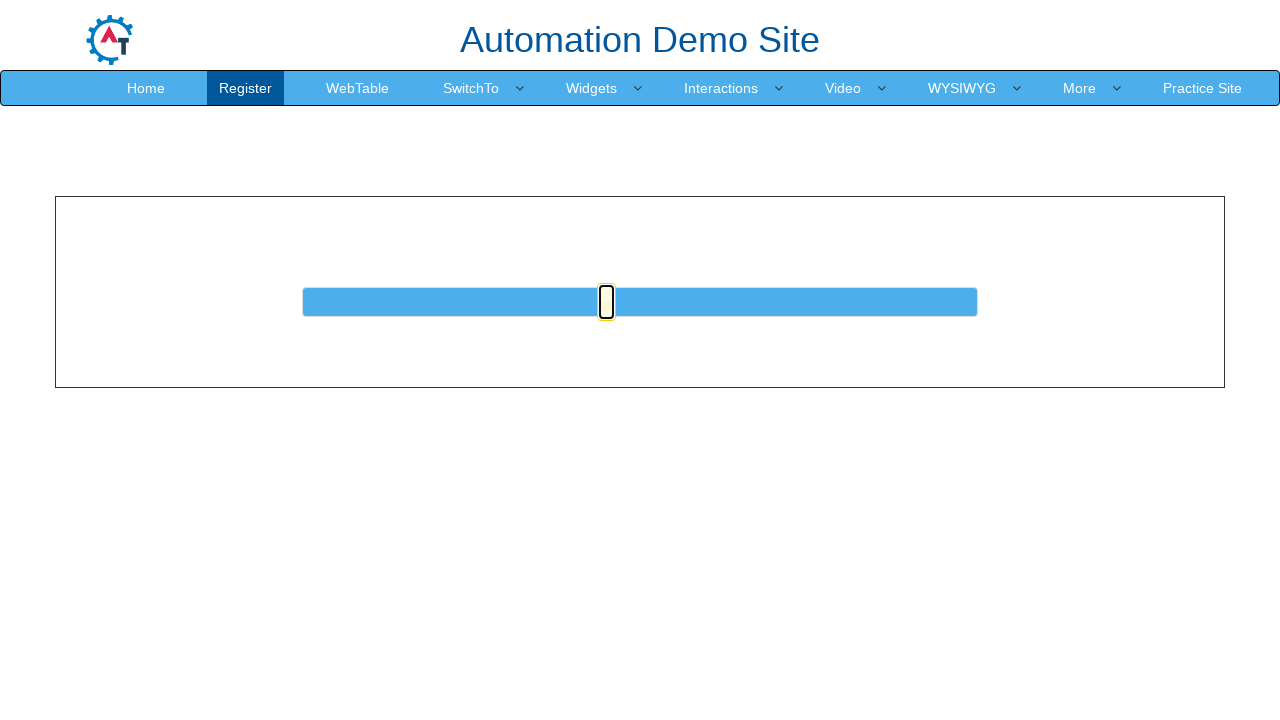